Tests dropdown selection functionality by selecting options using different methods (index, value, and visible text)

Starting URL: https://www.letskodeit.com/practice

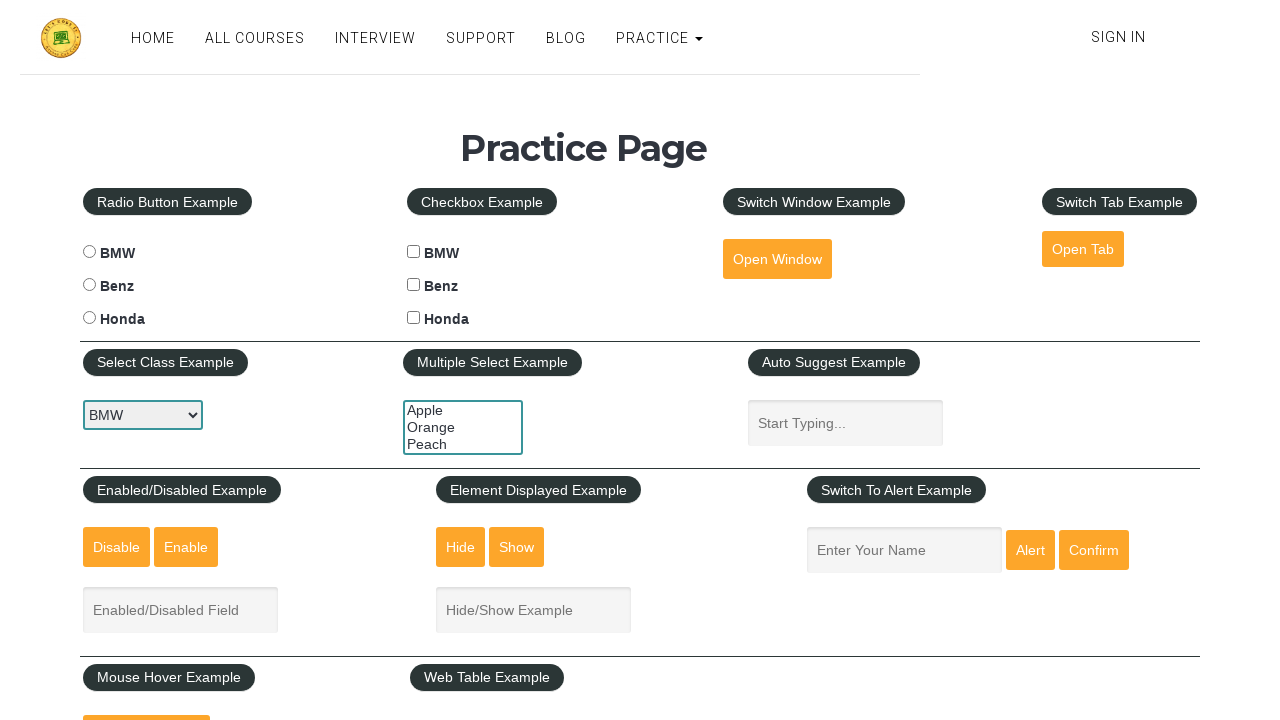

Selected 3rd option in dropdown by index on #carselect
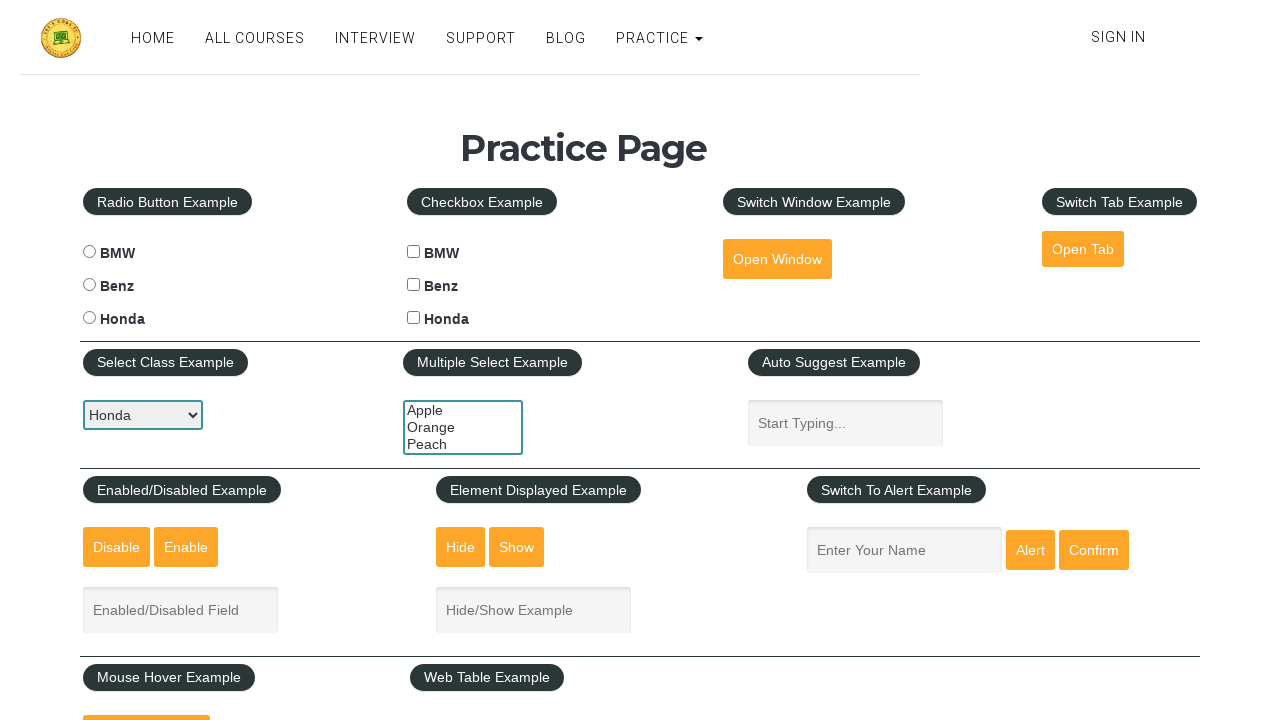

Selected BMW option in dropdown by value attribute on #carselect
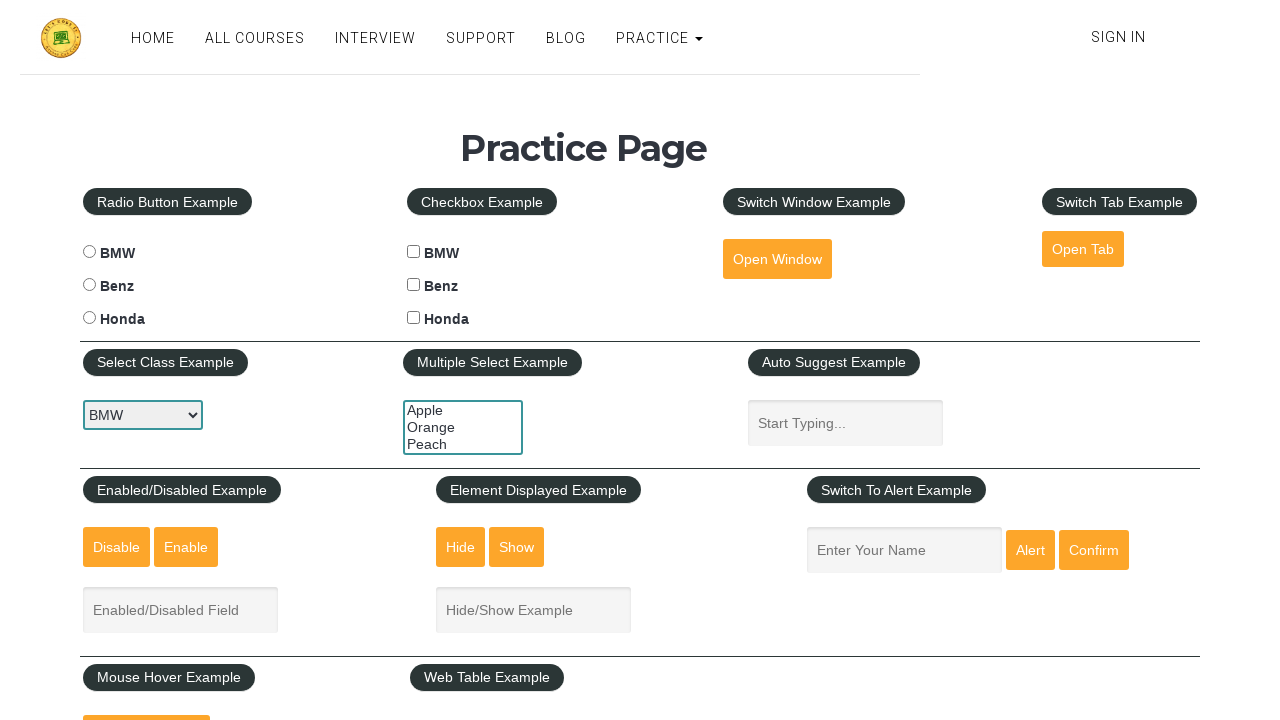

Selected Honda option in dropdown by visible text on #carselect
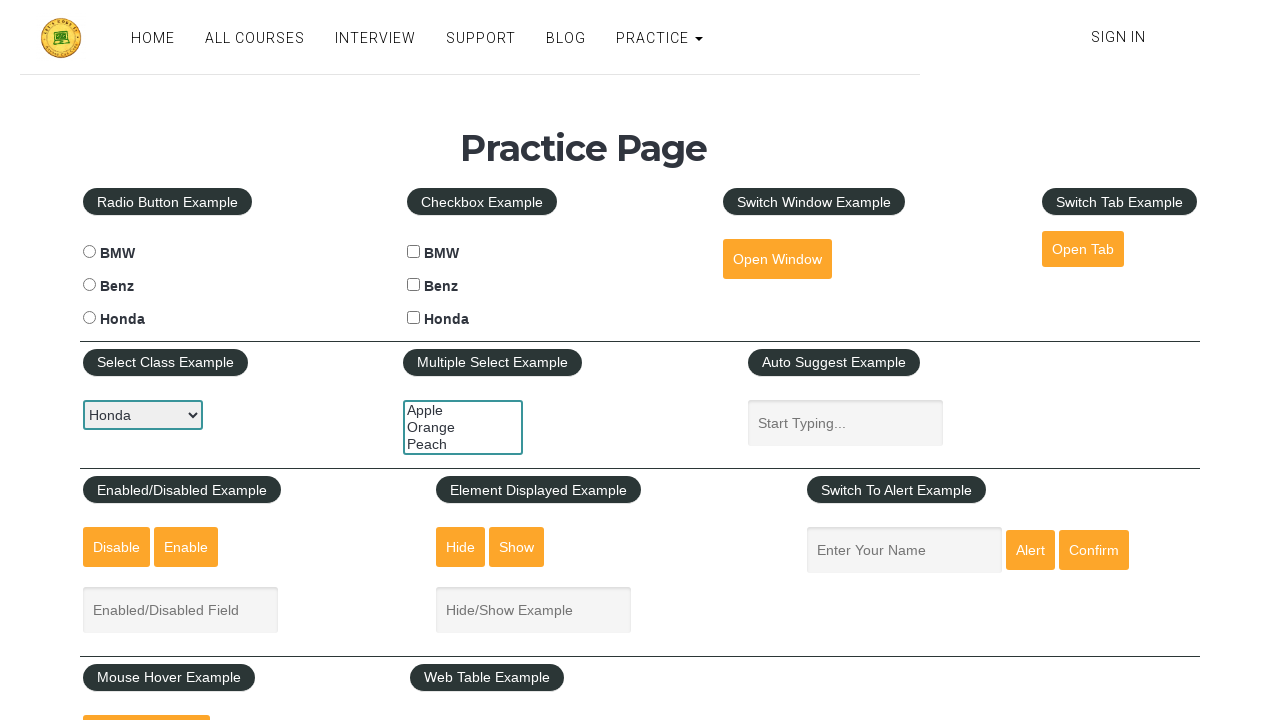

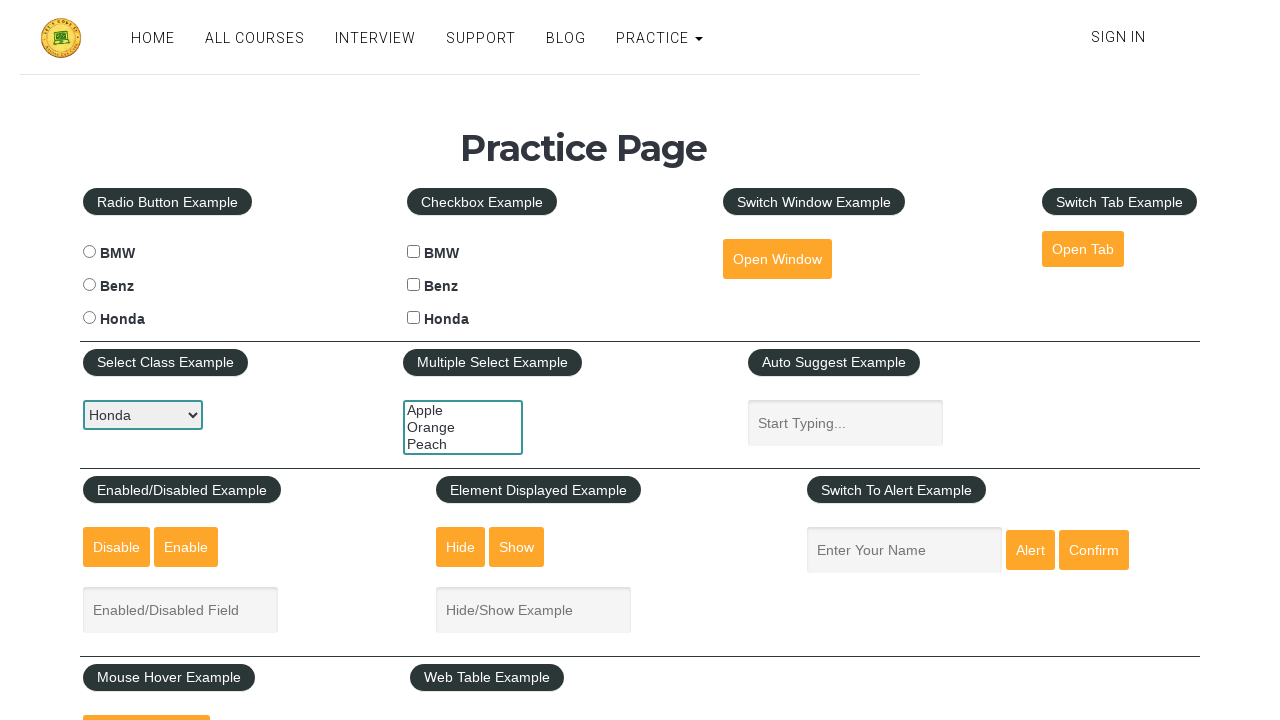